Tests nested frame handling by switching to a parent frame, then to a child frame within it, reading text from each level, and switching back to default content

Starting URL: https://demoqa.com/nestedframes

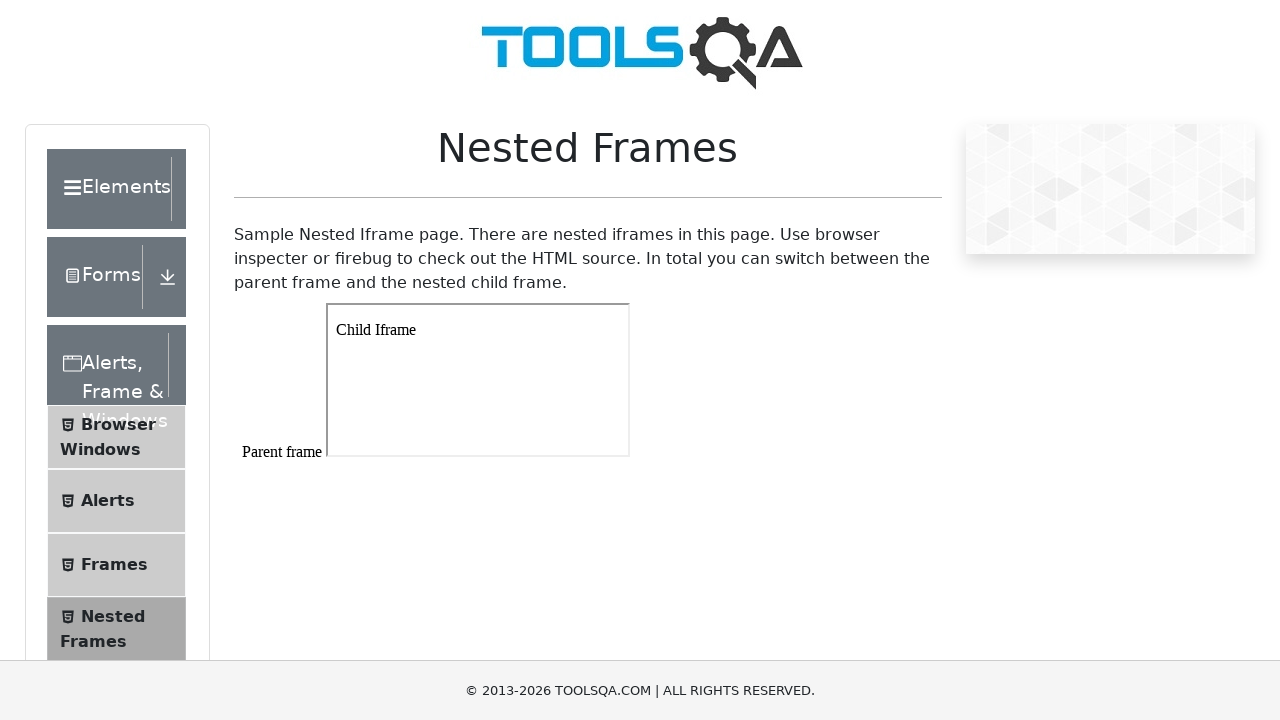

Navigated to nestedframes test page
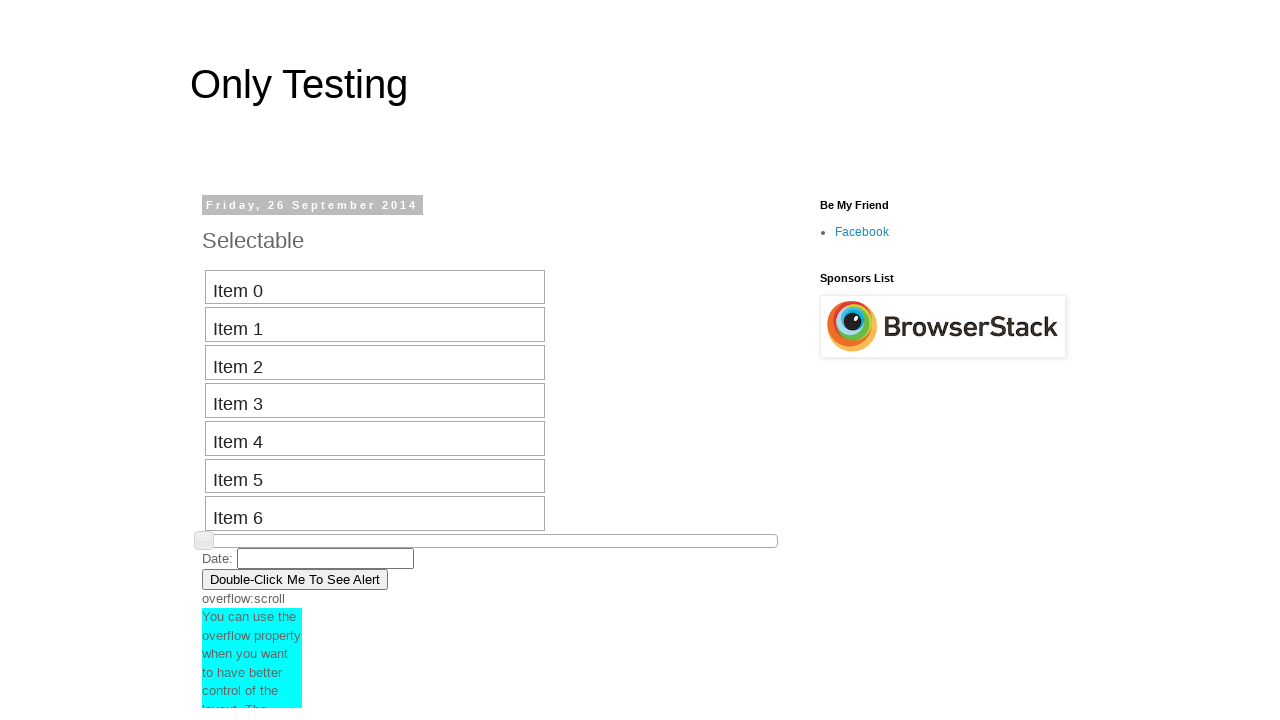

Read page heading: Nested Frames
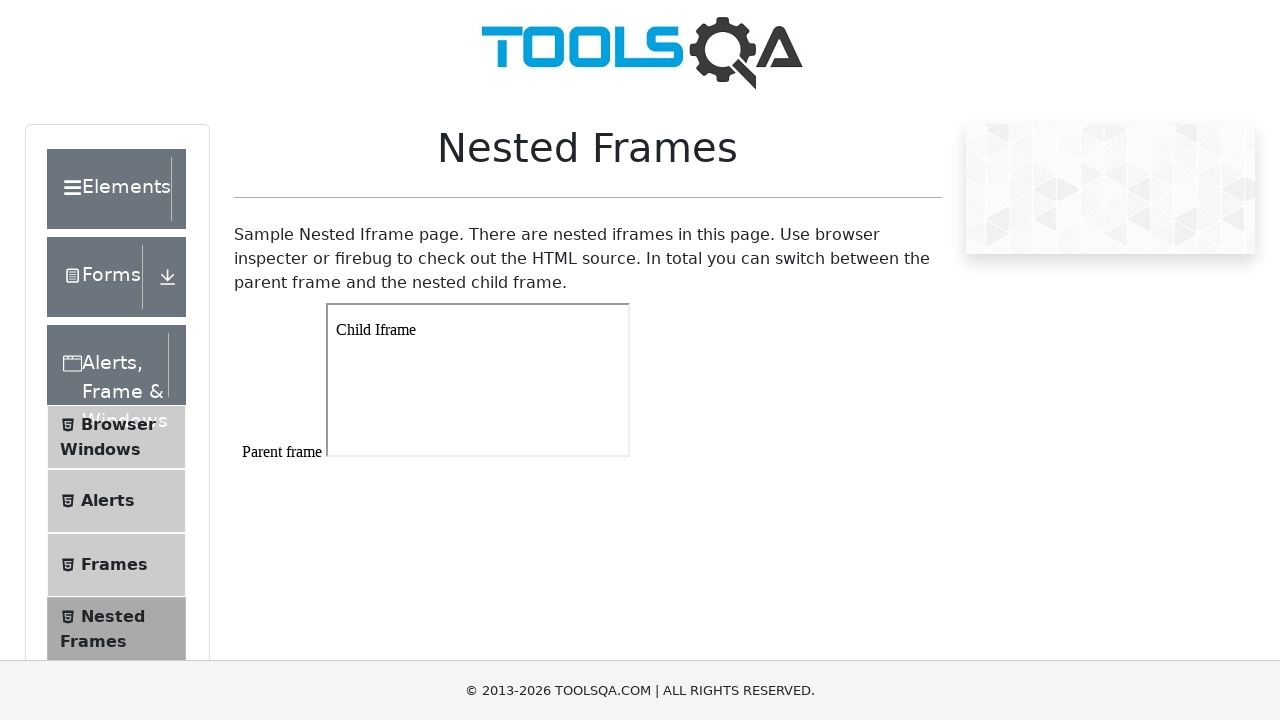

Switched to parent frame #frame1
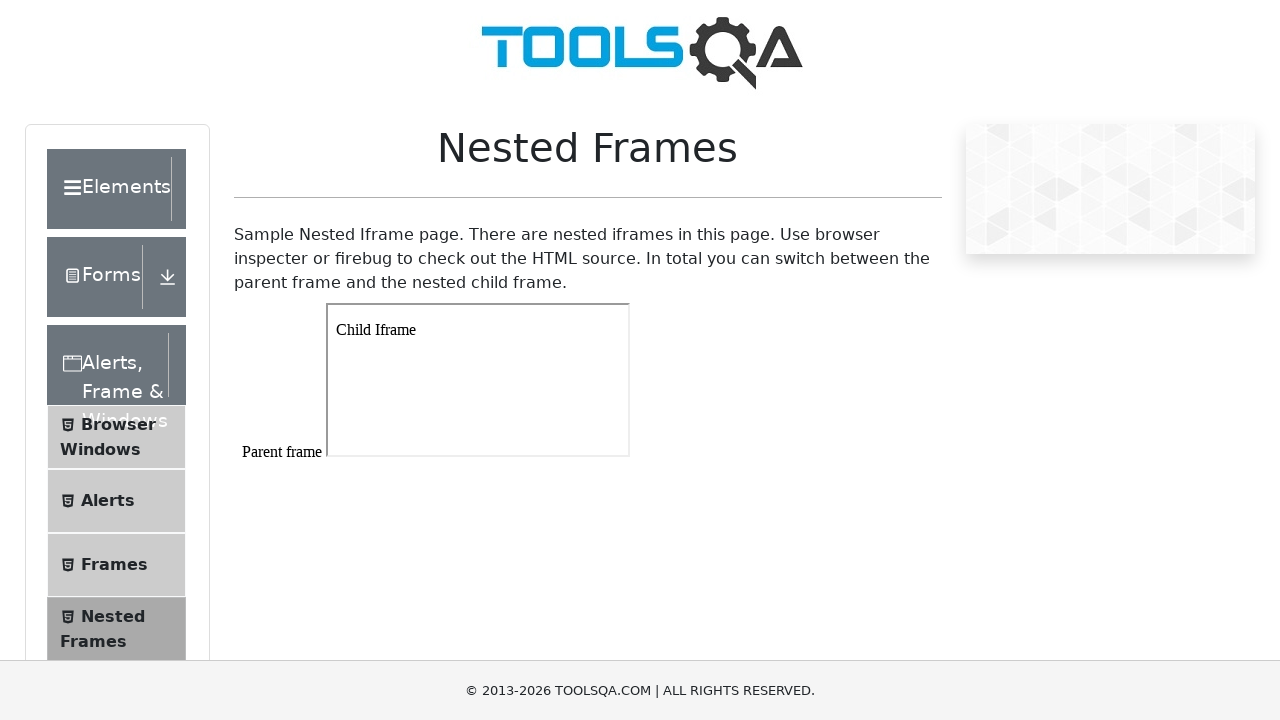

Read parent frame content: 
Parent frame




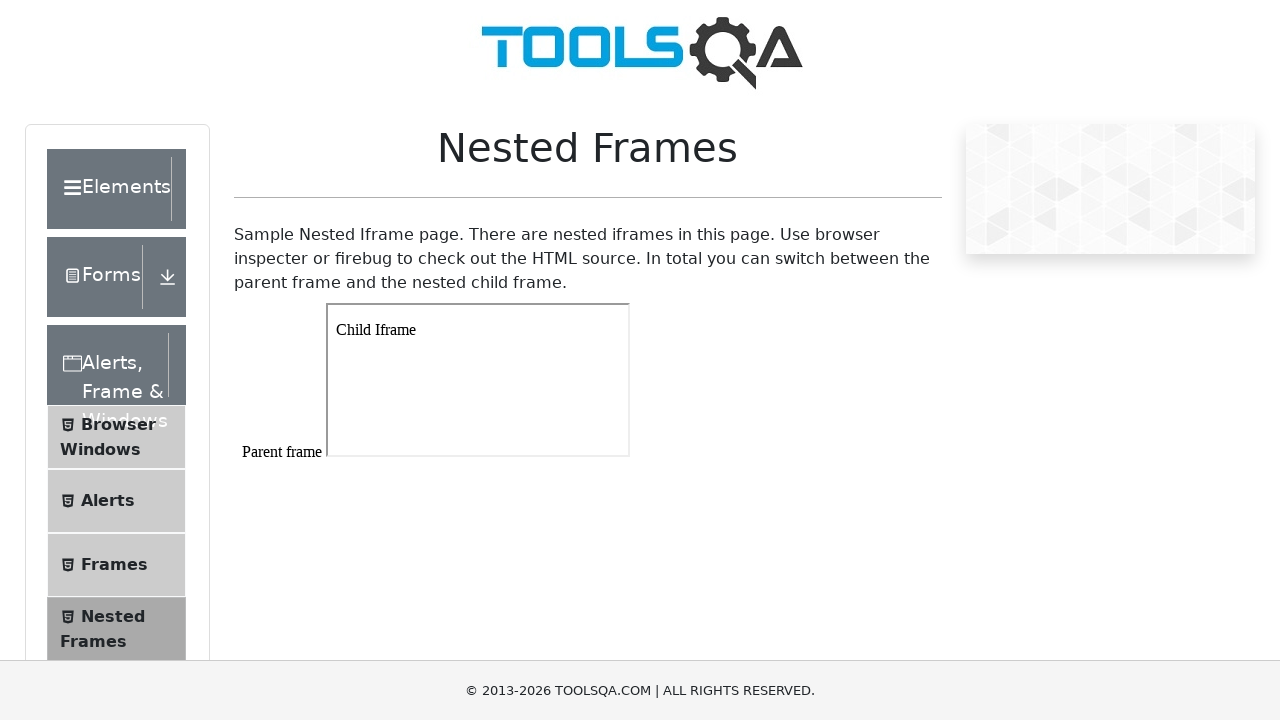

Switched to child frame within parent frame
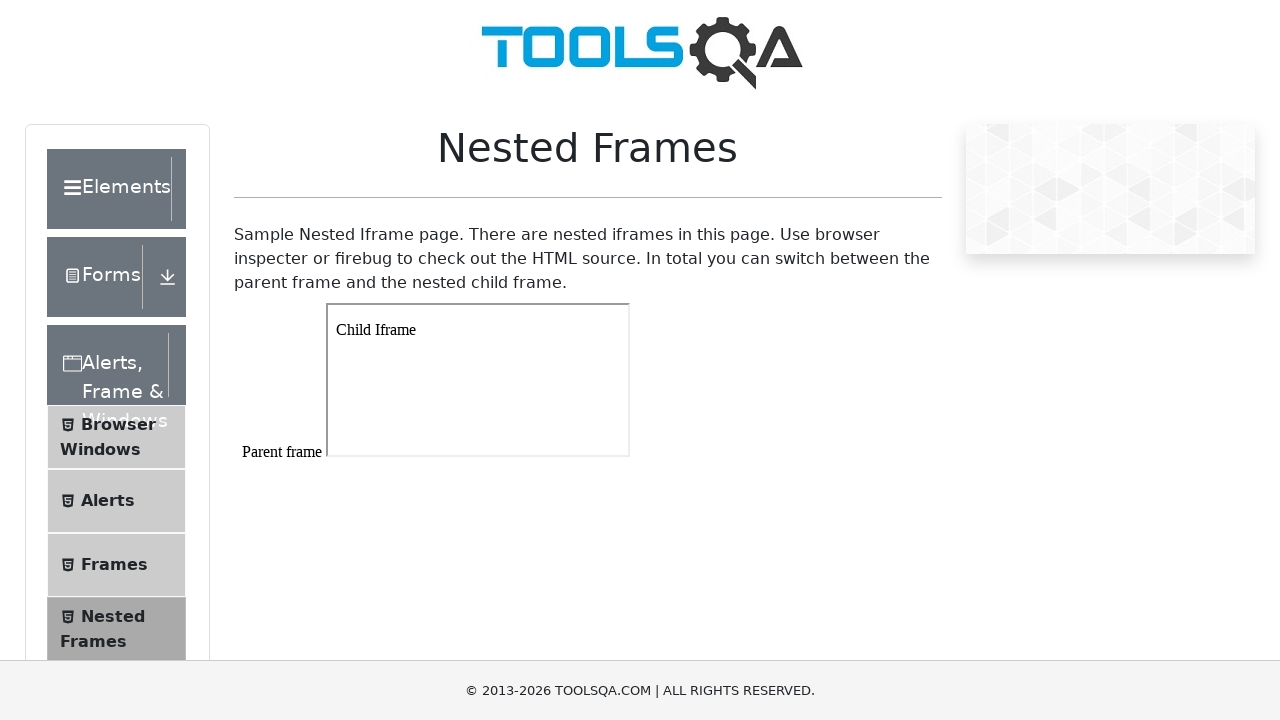

Read child frame content: Child Iframe
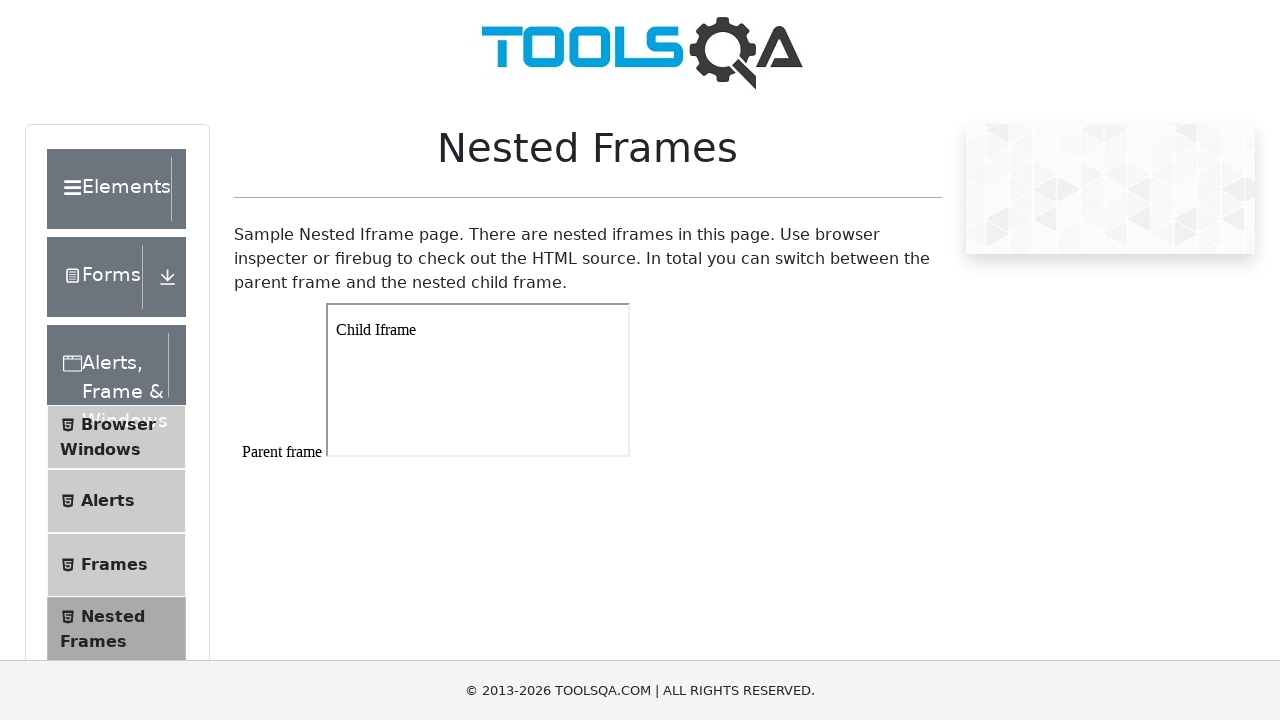

Read main content element: Sample Nested Iframe page. There are nested iframes in this page. Use browser inspecter or firebug to check out the HTML source. In total you can switch between the parent frame and the nested child frame. 
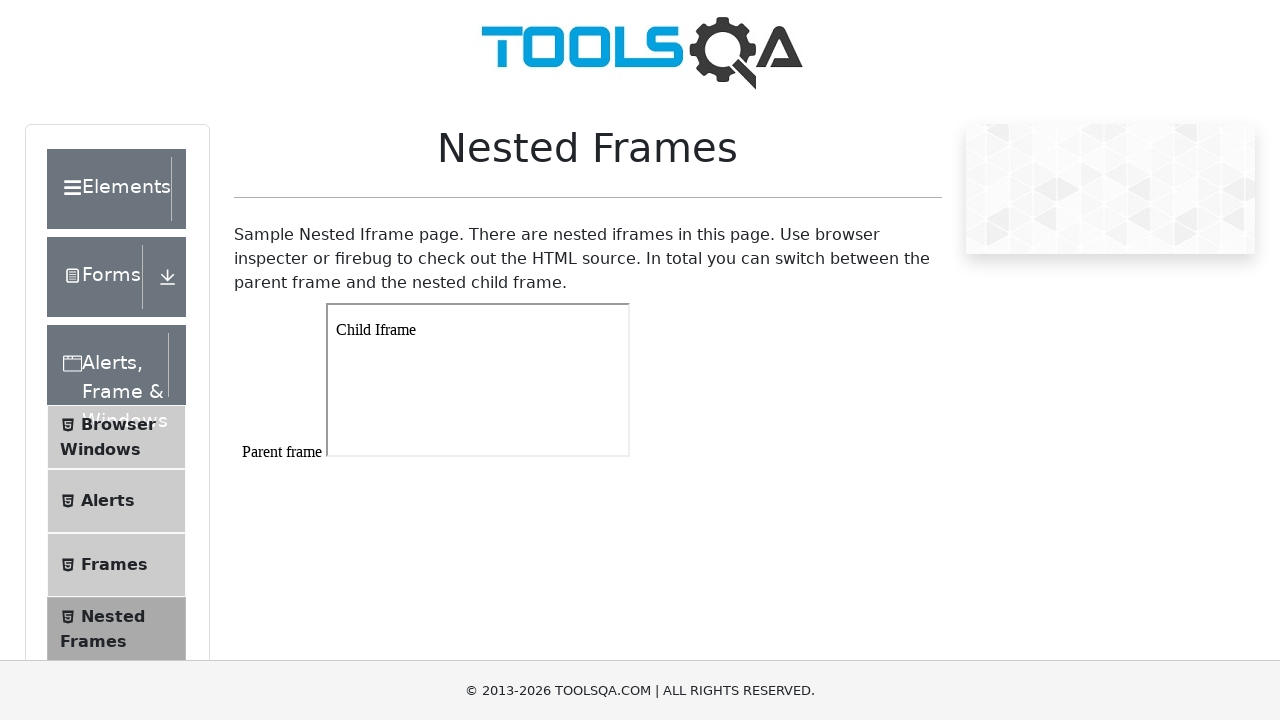

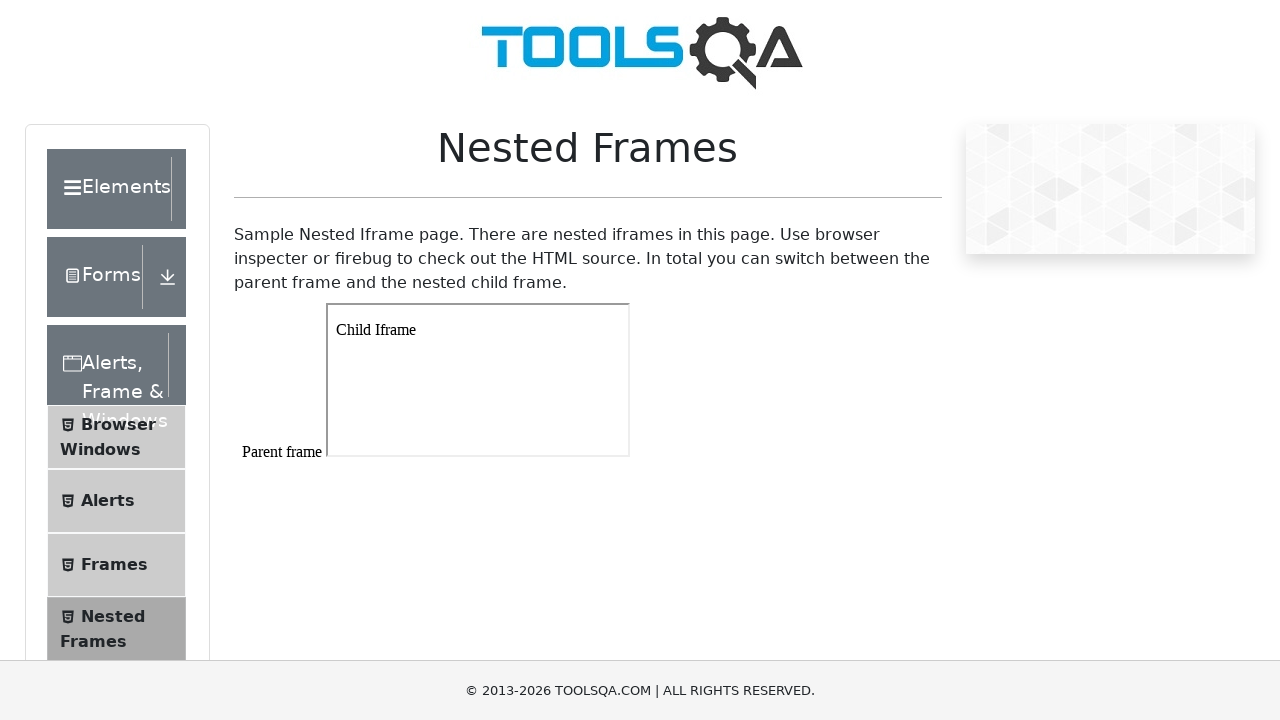